Tests window position and size by getting initial values, maximizing the window, and verifying the values changed

Starting URL: https://bonigarcia.dev/selenium-webdriver-java/

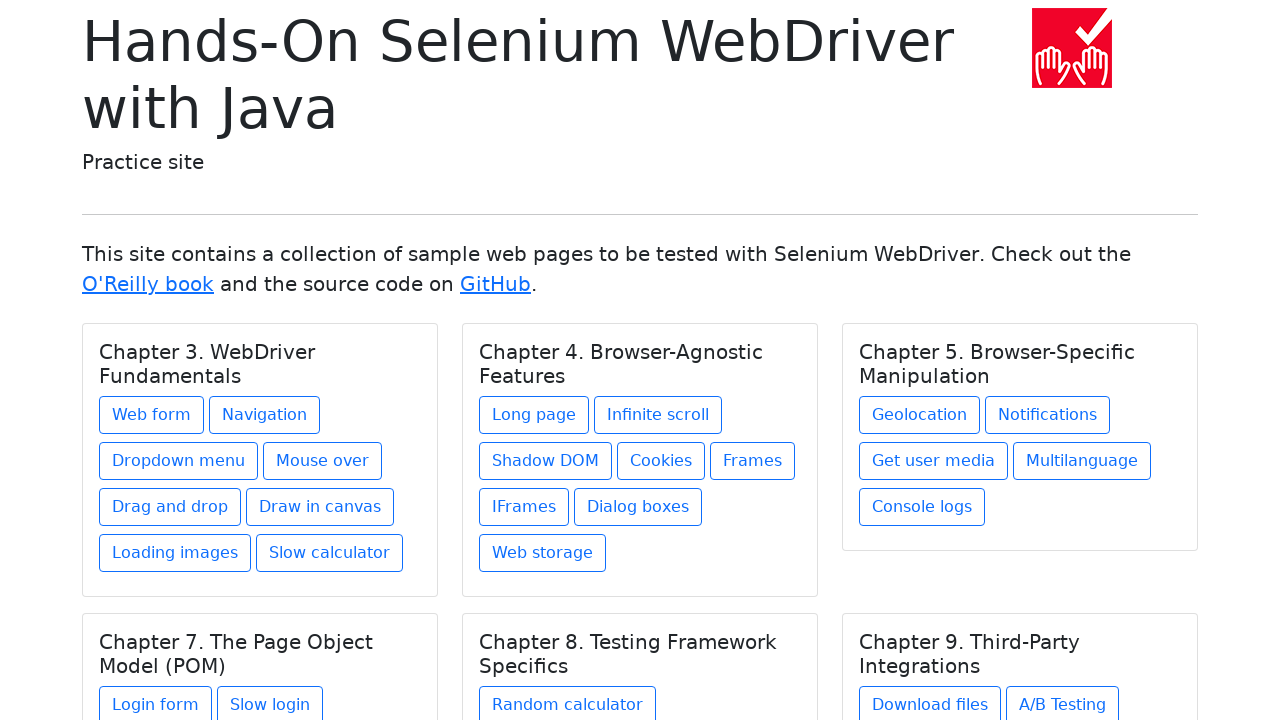

Navigated to test page
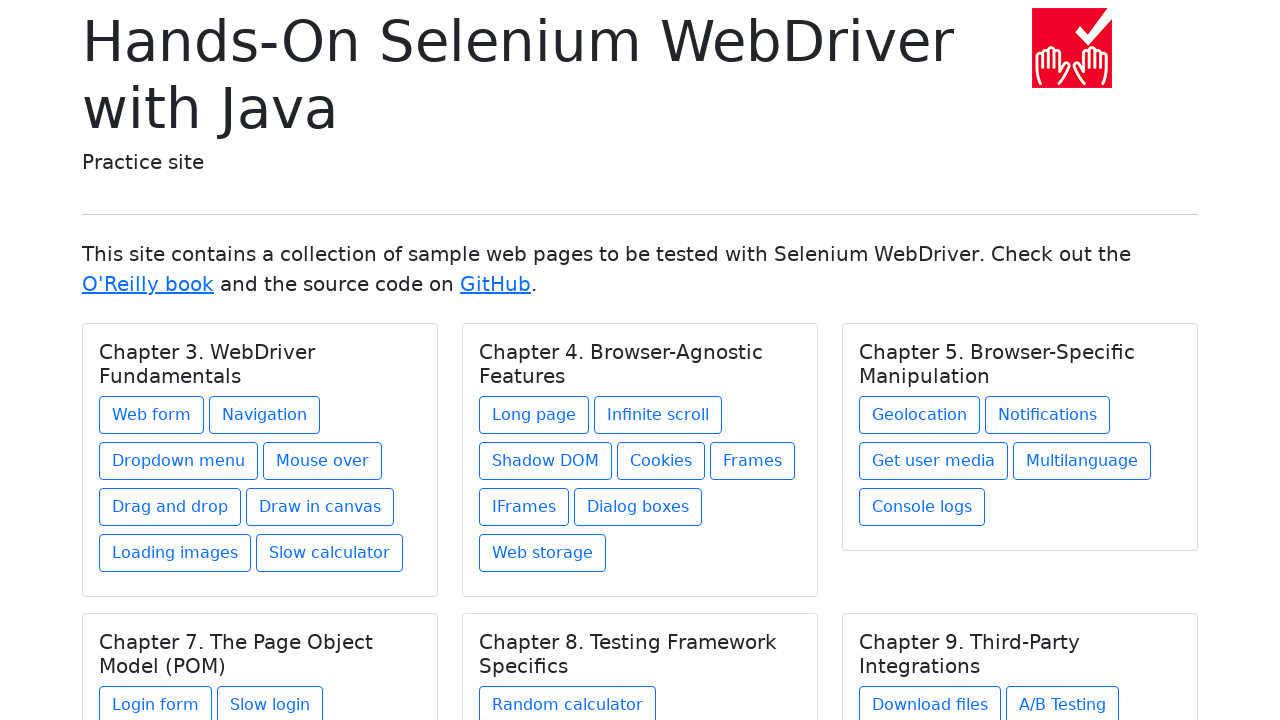

Retrieved initial window size: {'width': 1280, 'height': 720}
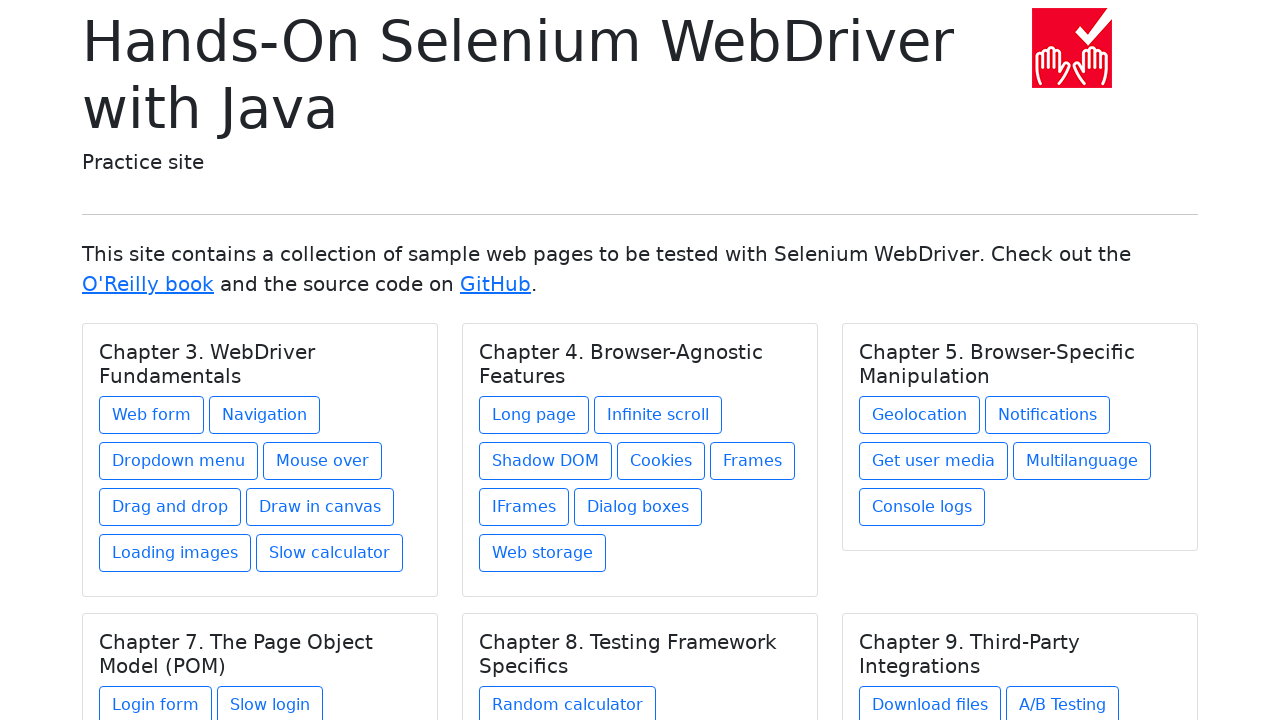

Maximized window by setting viewport to 1920x1080
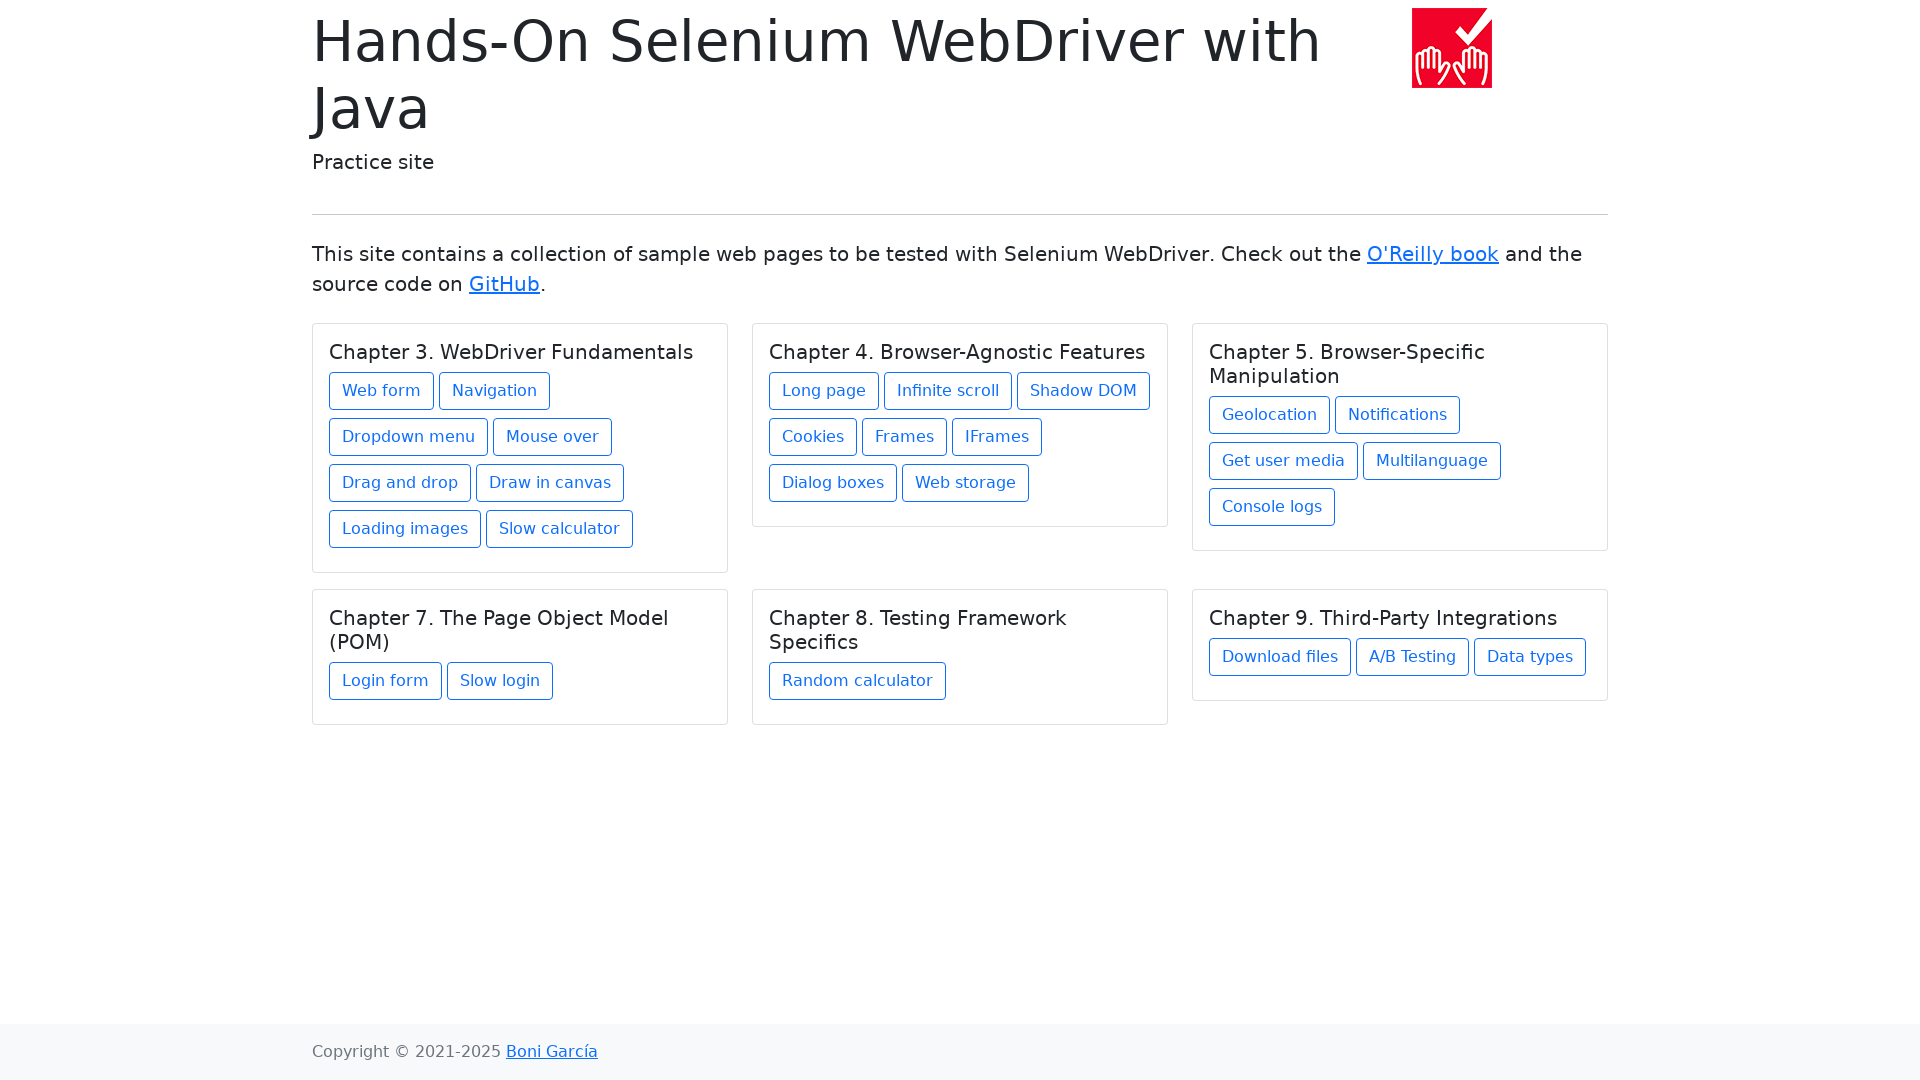

Retrieved maximized window size: {'width': 1920, 'height': 1080}
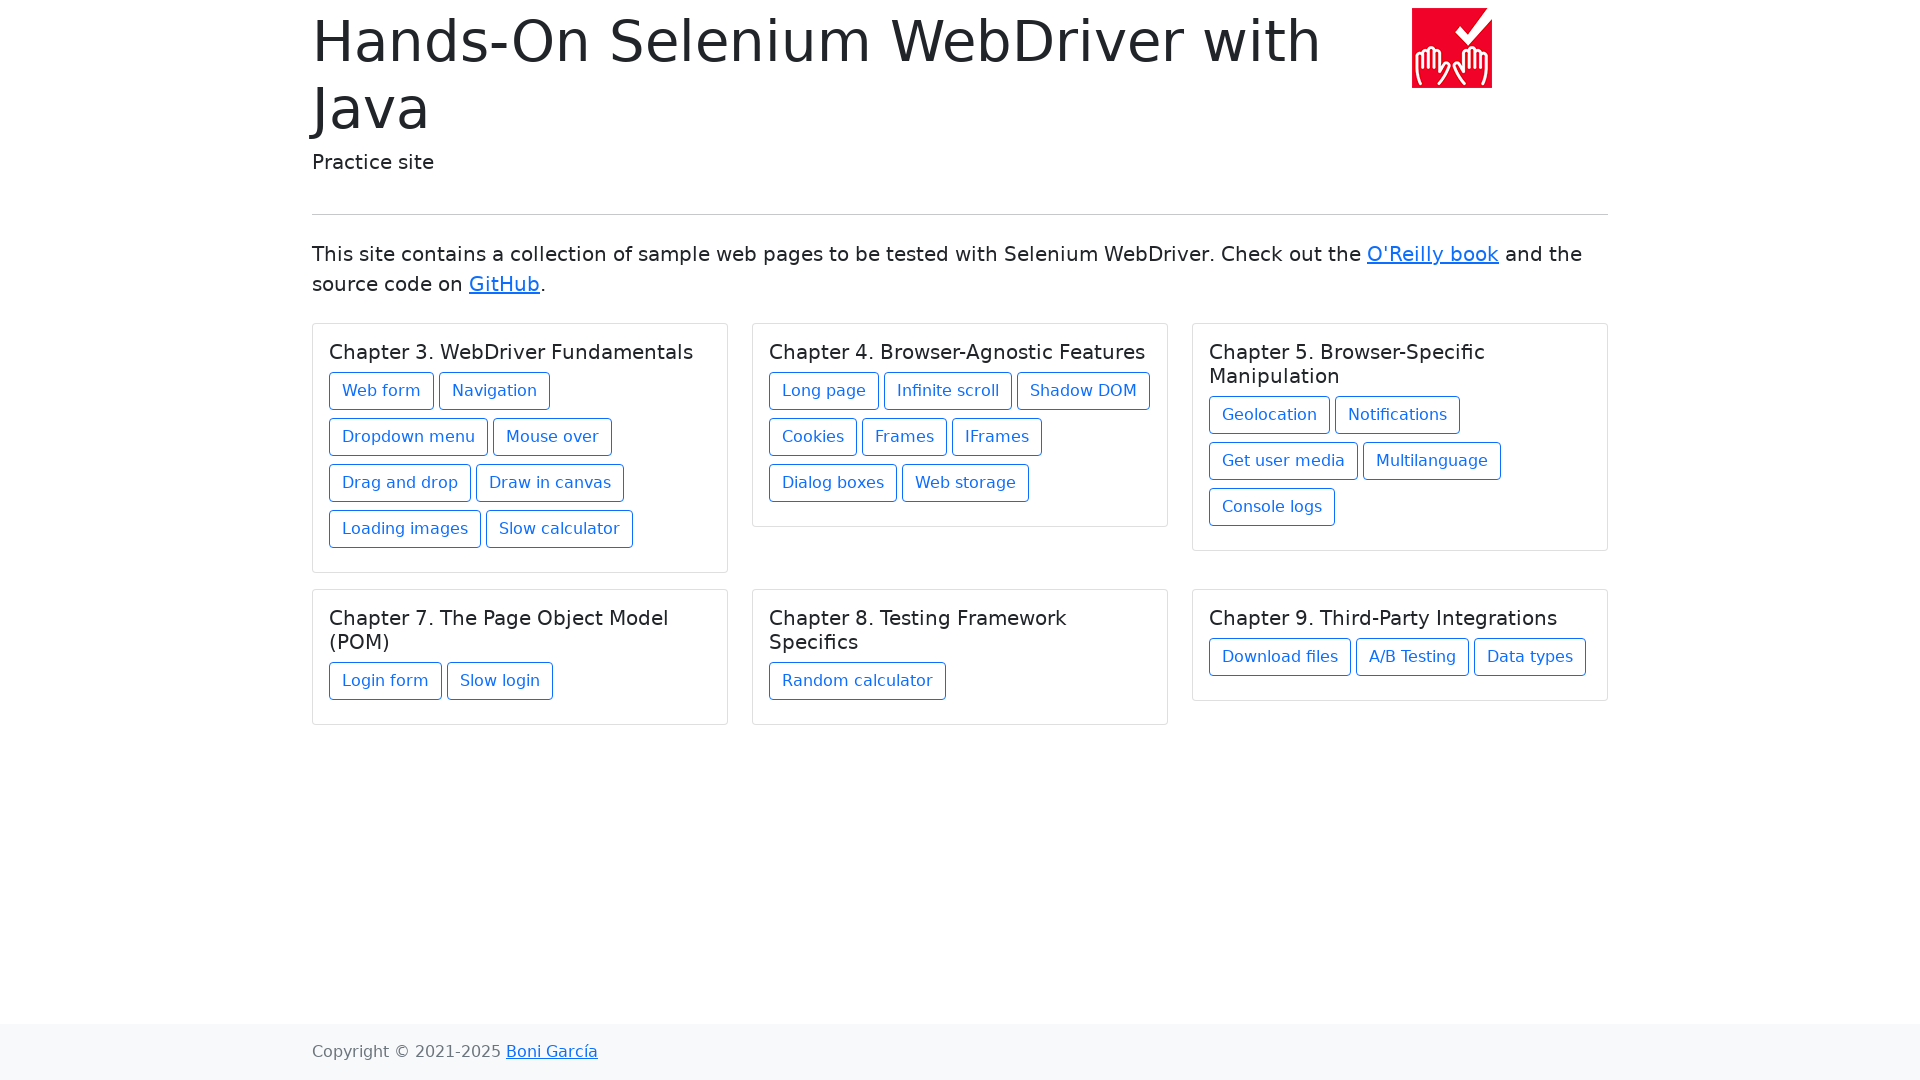

Verified that window size changed after maximization
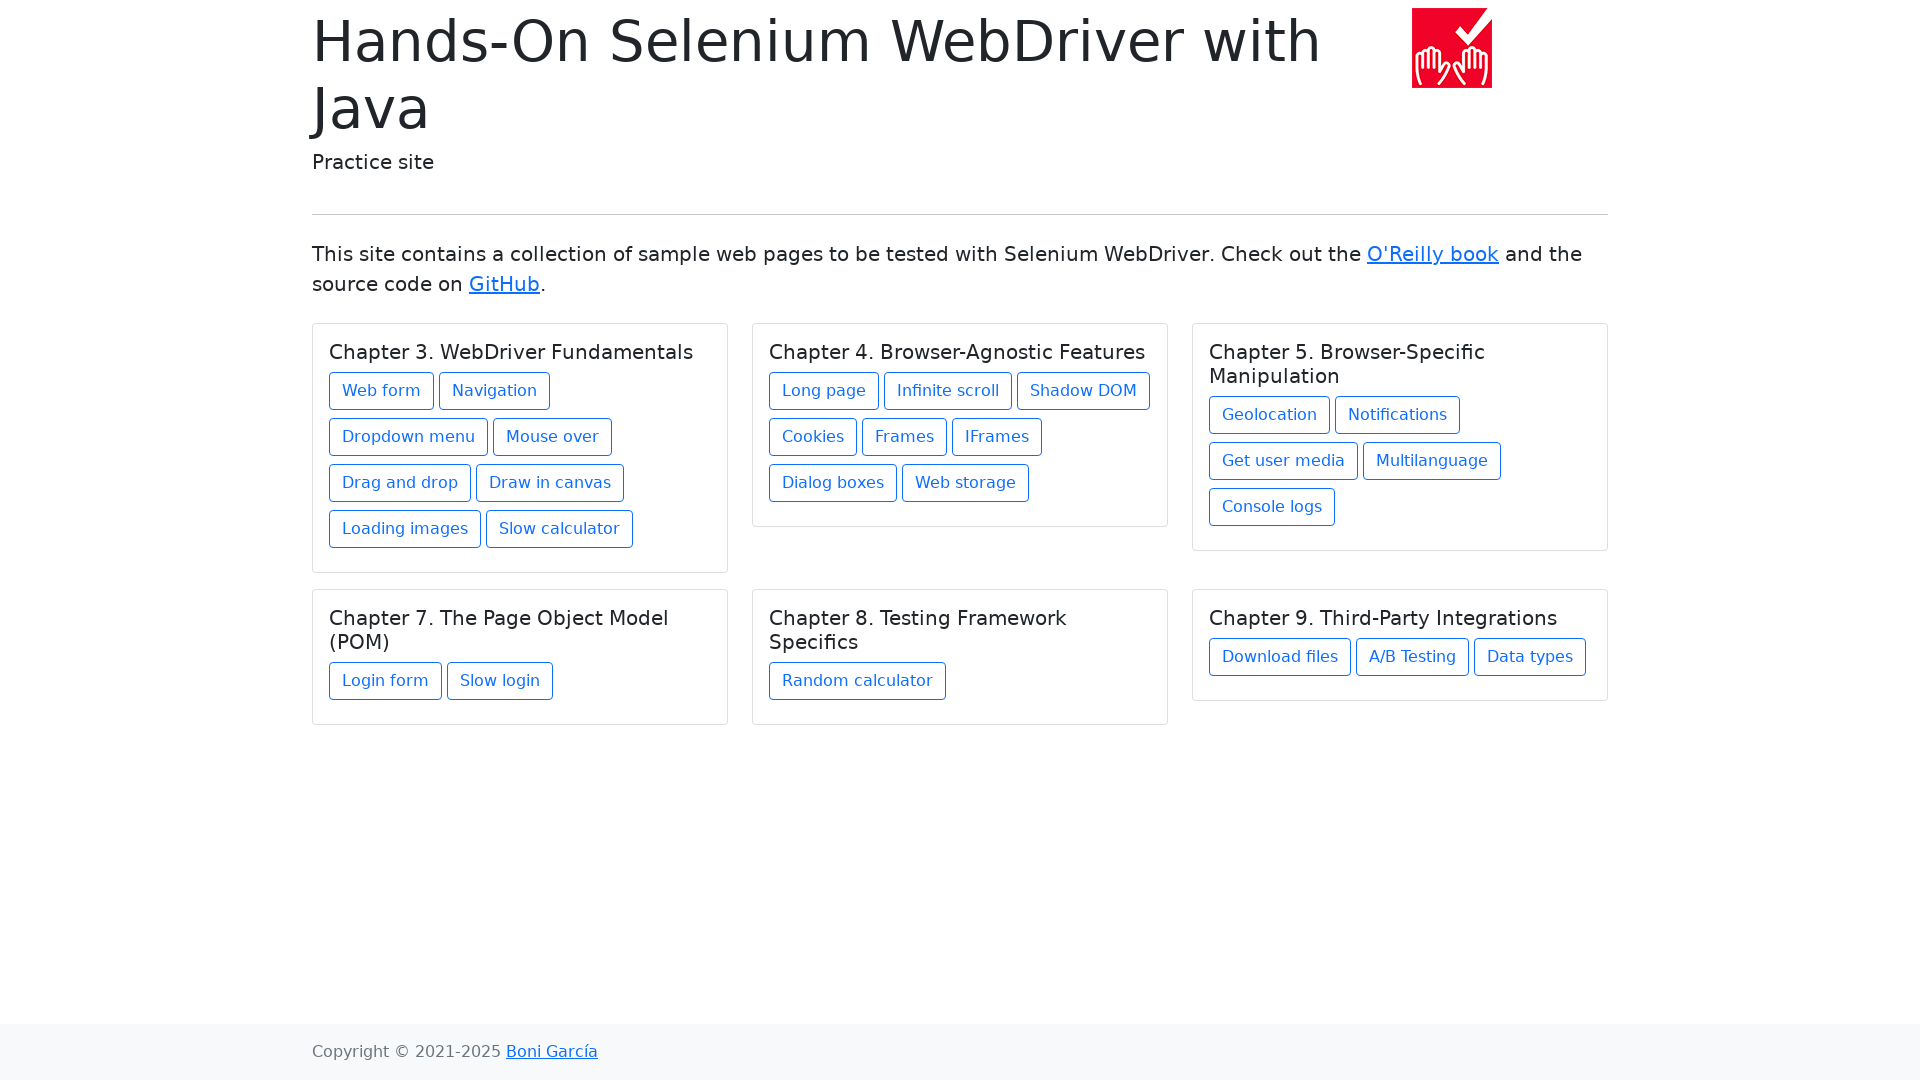

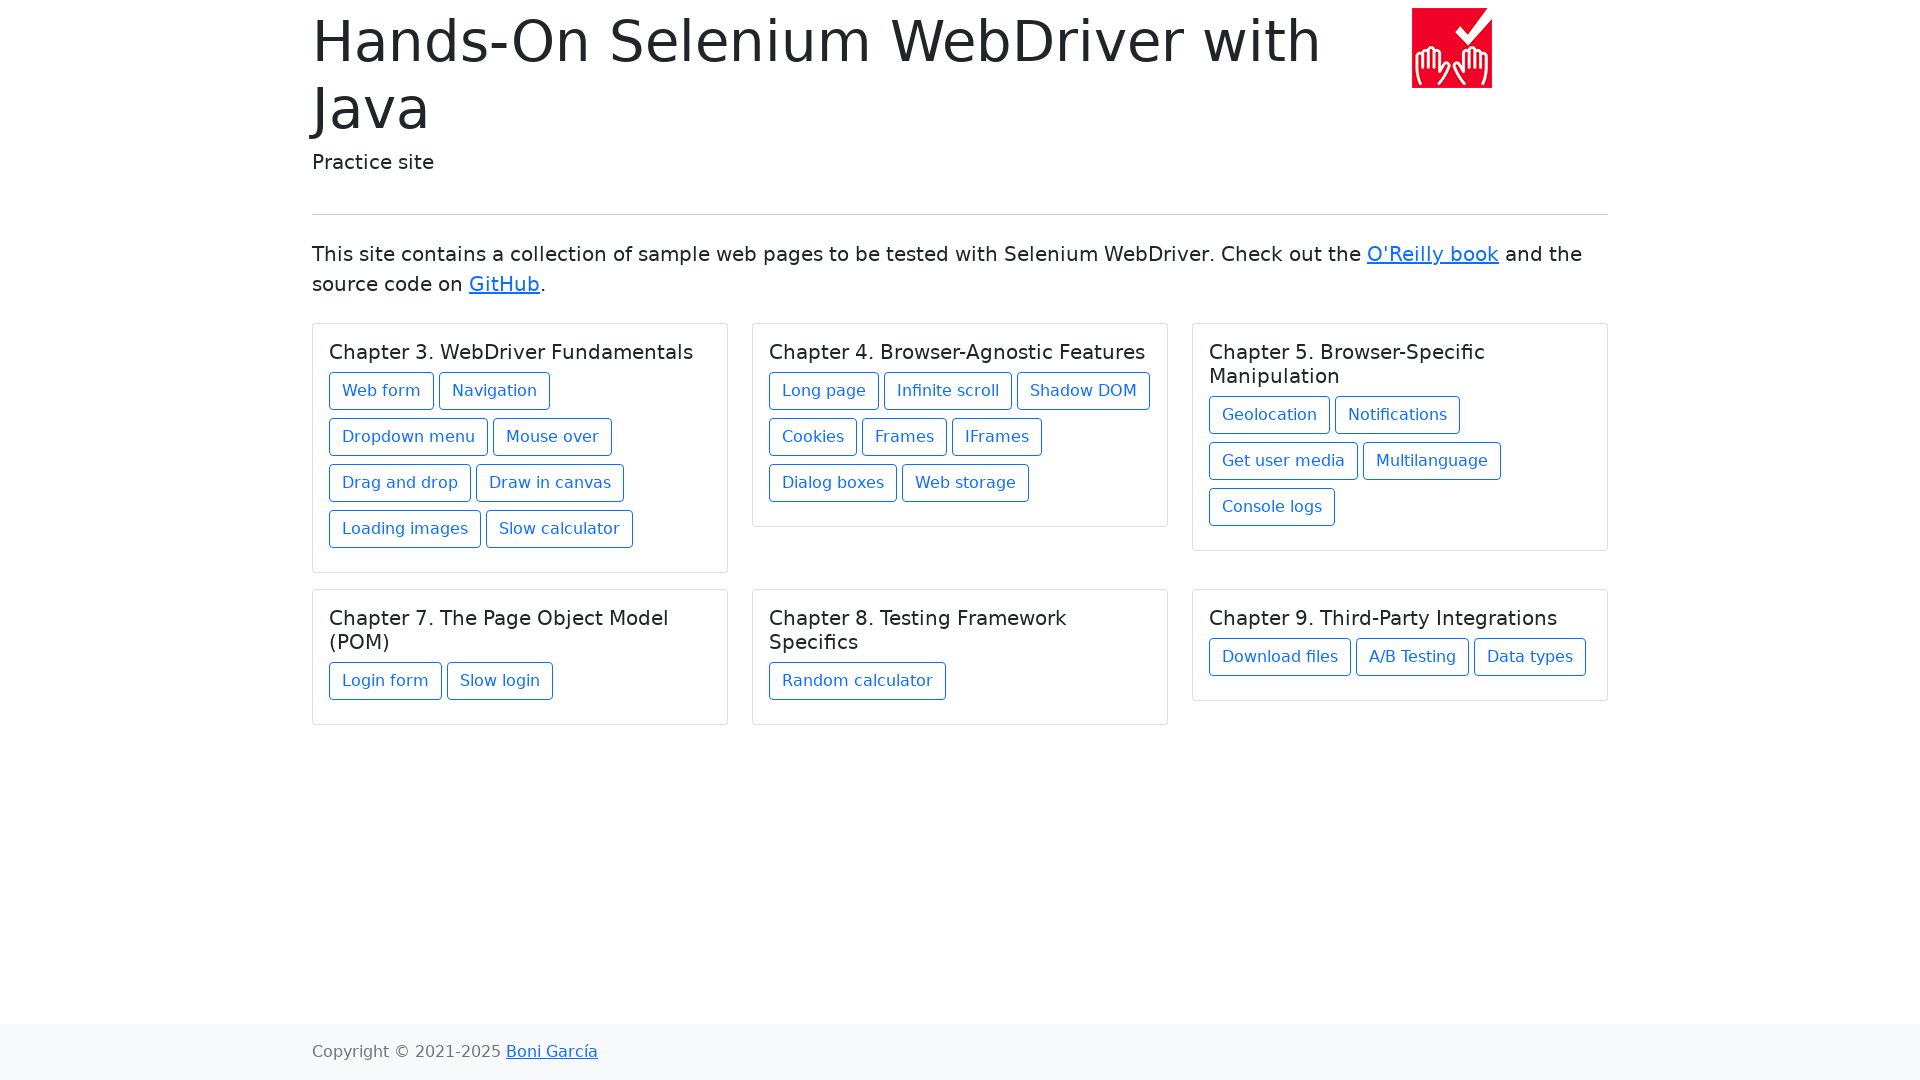